Opens the DemoBlaze website and maximizes the browser window

Starting URL: https://demoblaze.com/

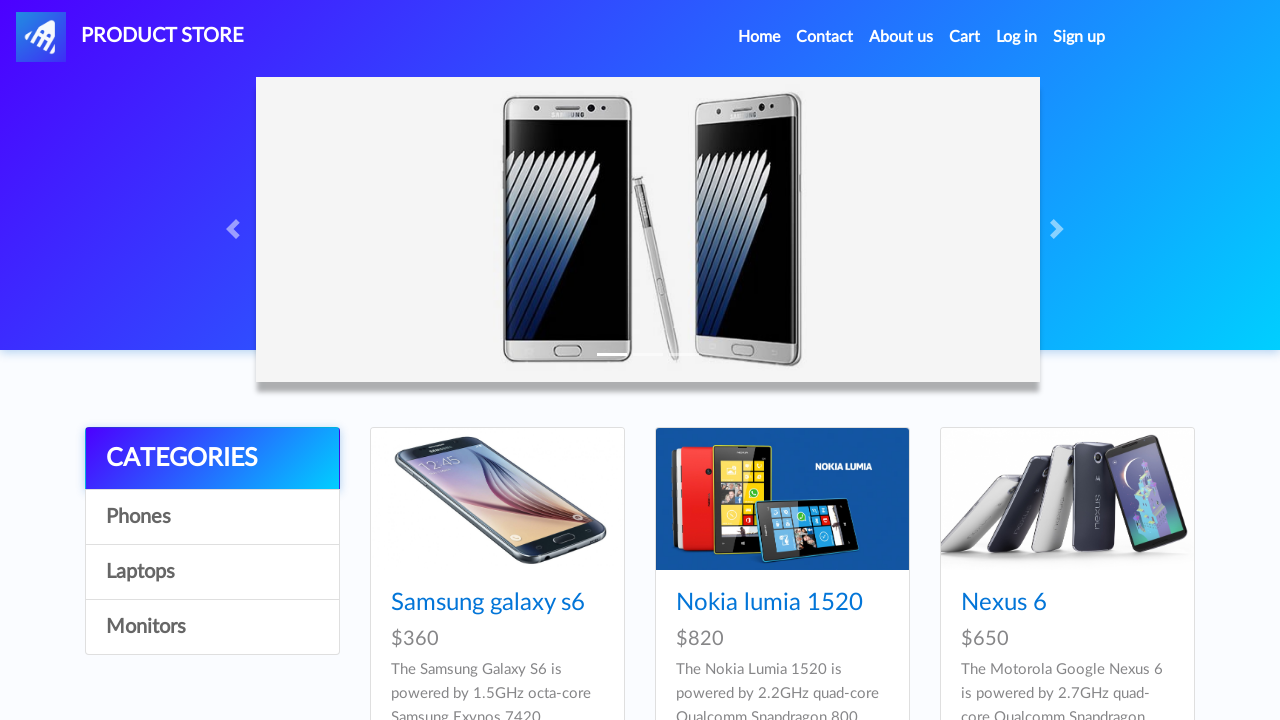

Navigated to DemoBlaze website at https://demoblaze.com/
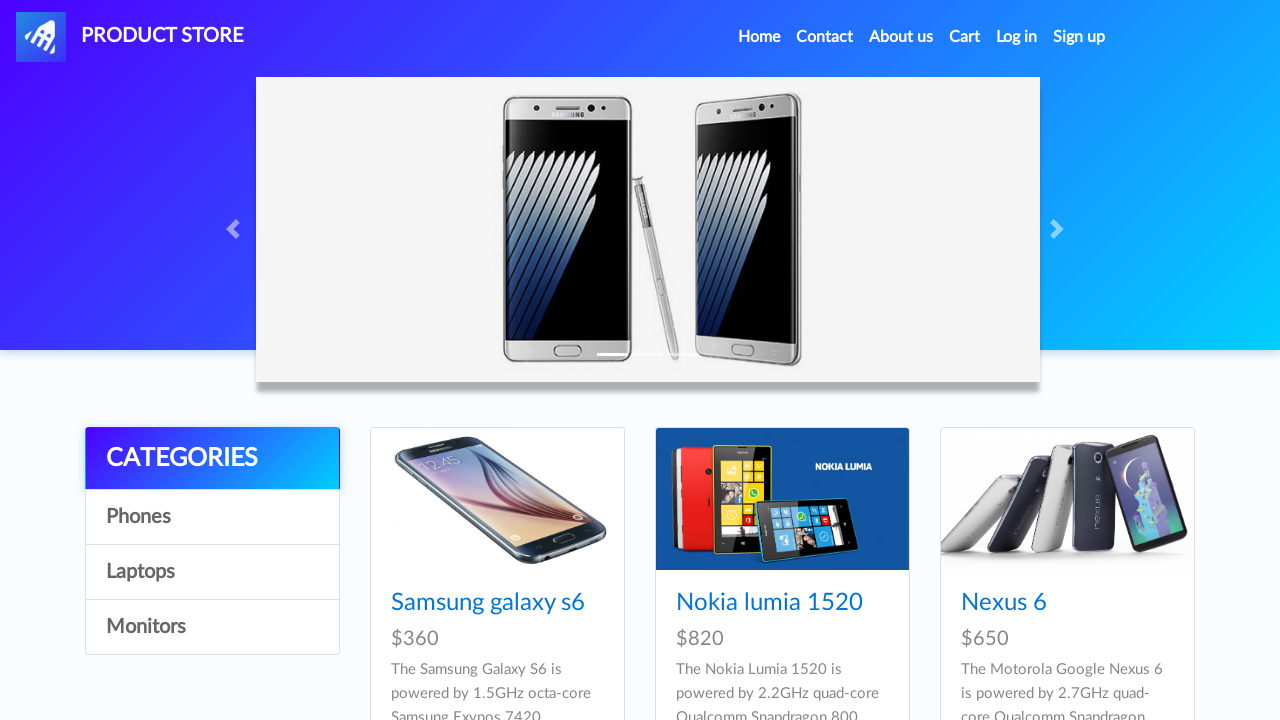

Browser window maximized
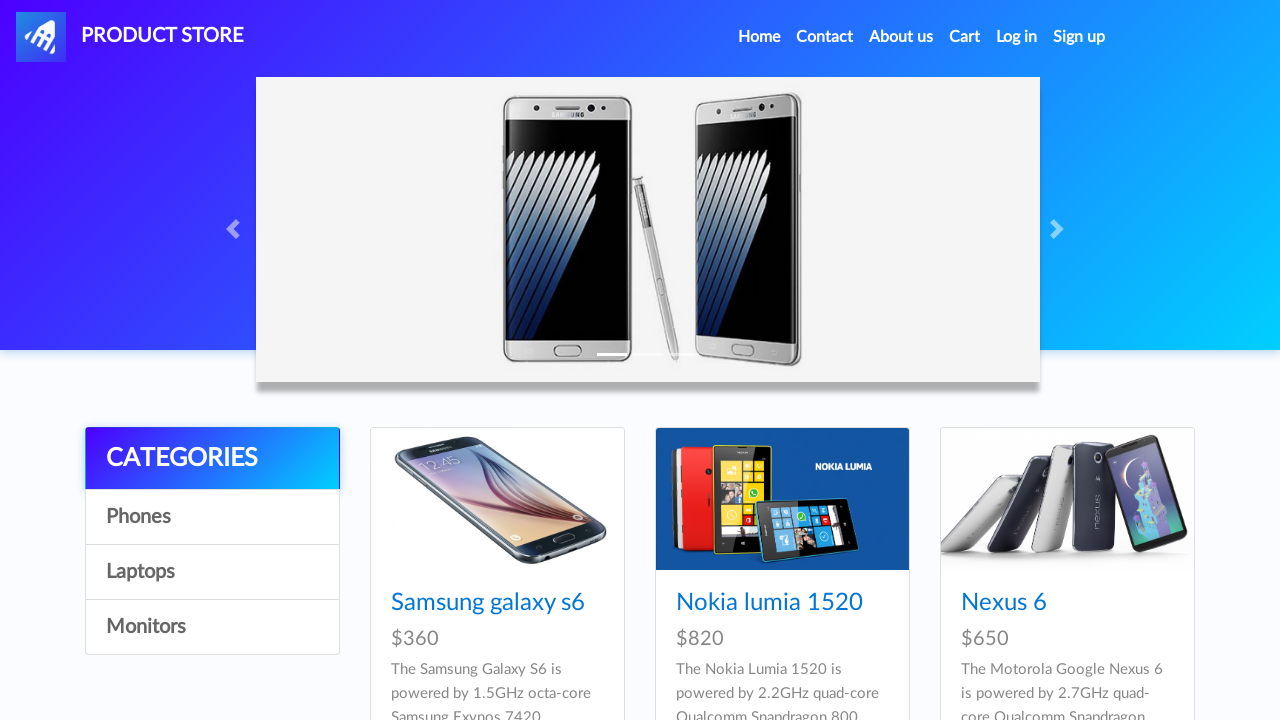

Test complete - DemoBlaze website opened successfully with maximized window
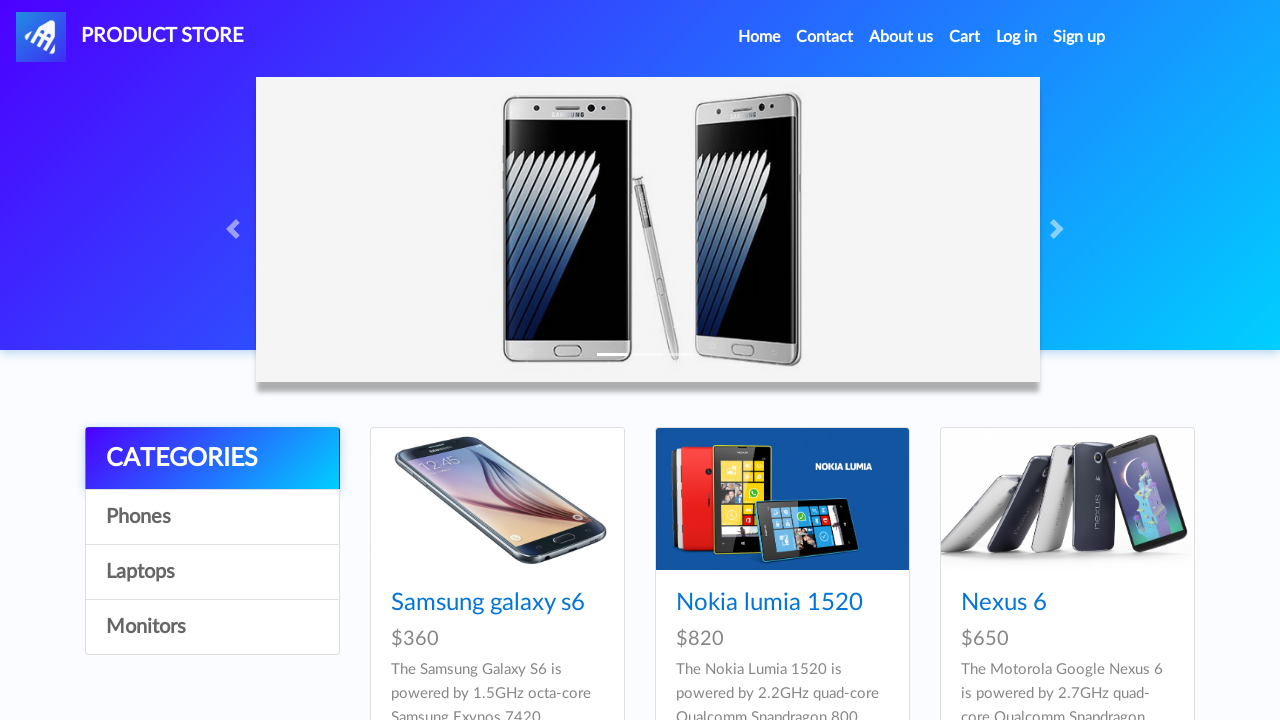

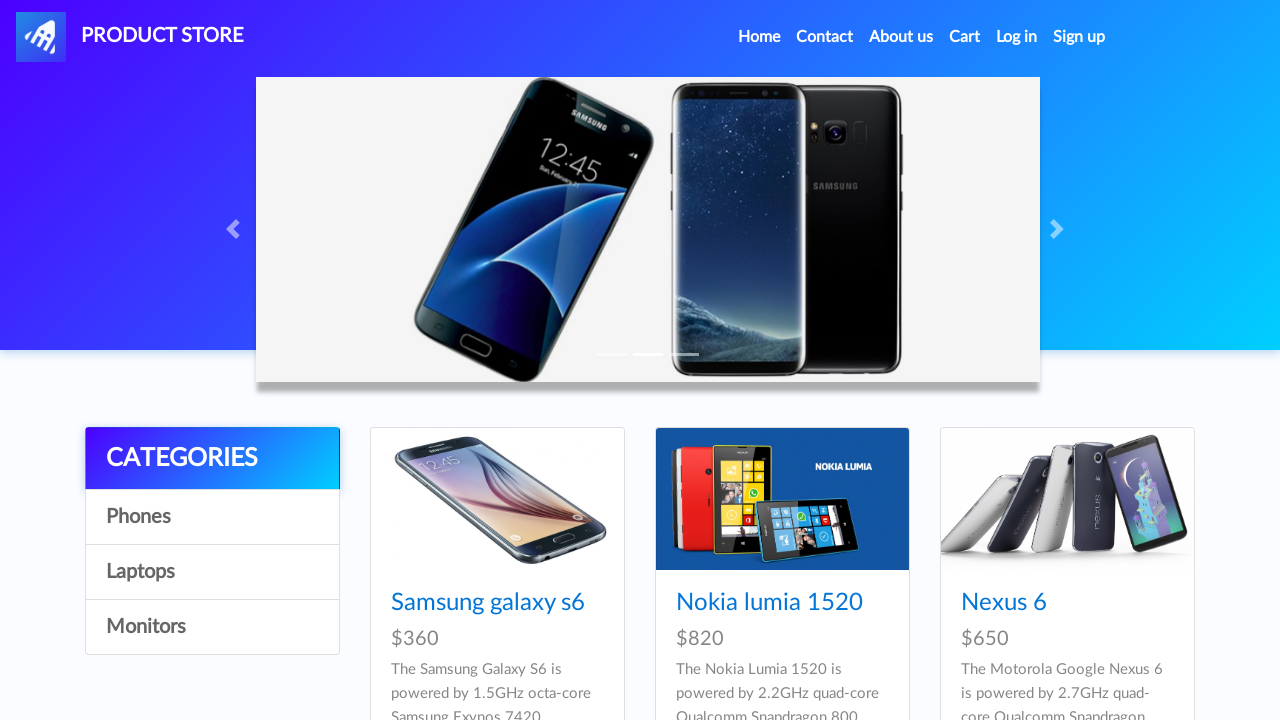